Navigates from the homepage to the Selenium page and verifies the page header displays "Selenium Automation Testing"

Starting URL: https://admlucid.com/

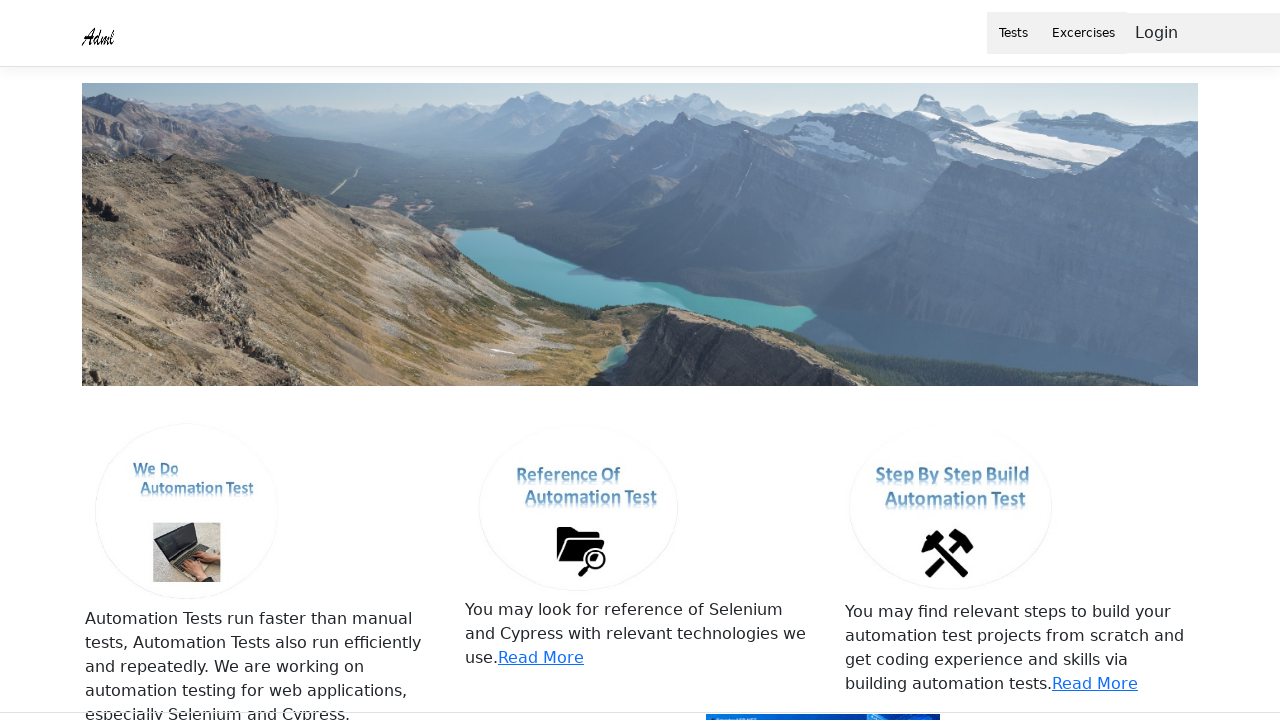

Navigated to Selenium page at https://admlucid.com/Home/Selenium
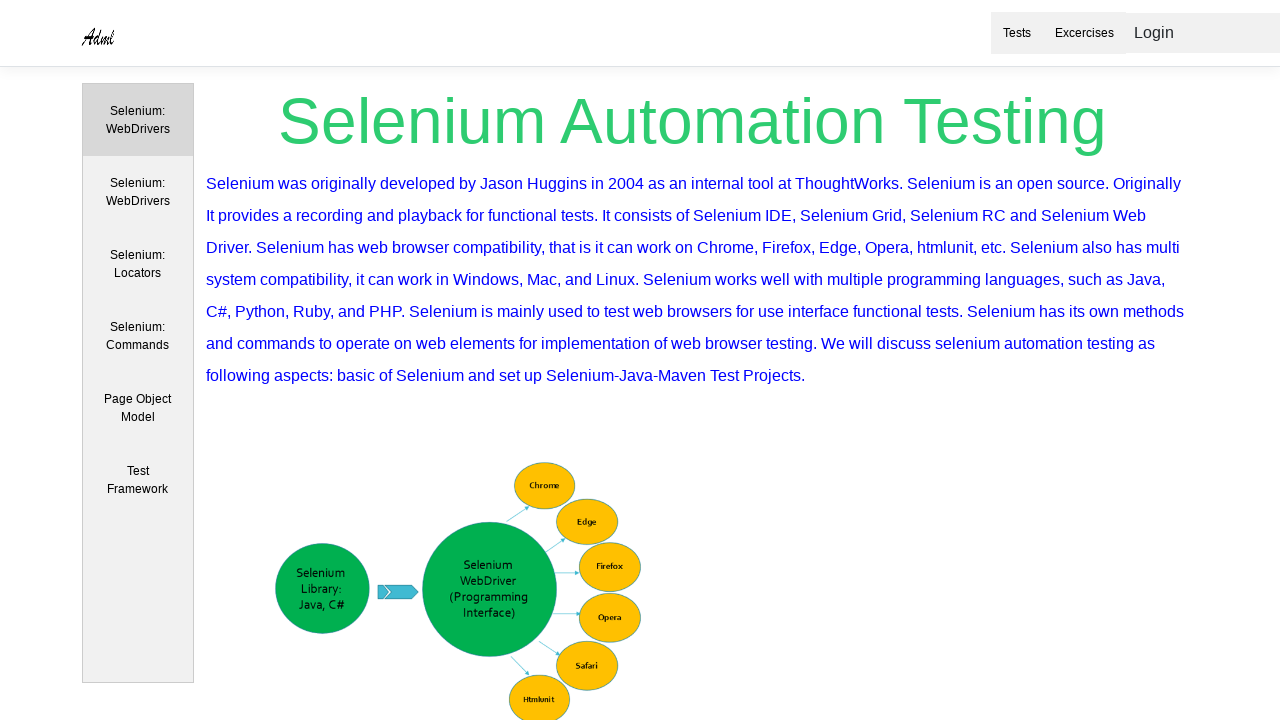

Header element with id 'Selenium' loaded and became visible
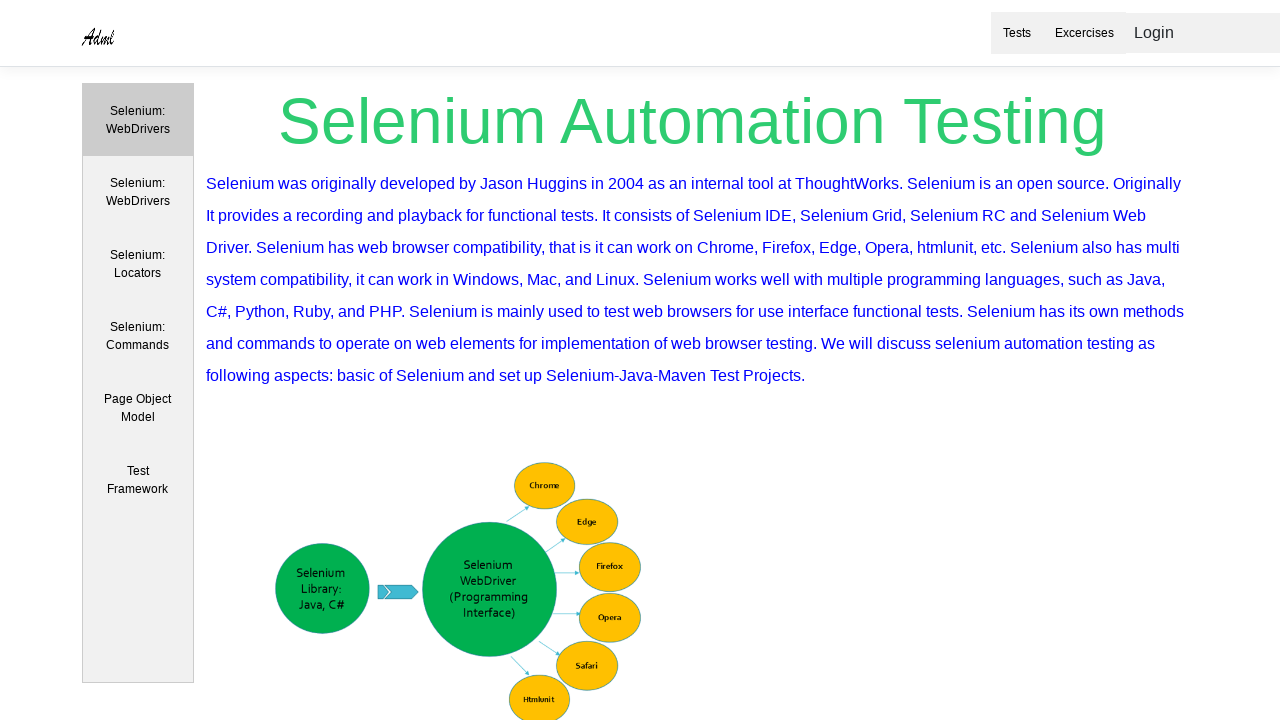

Located the header element
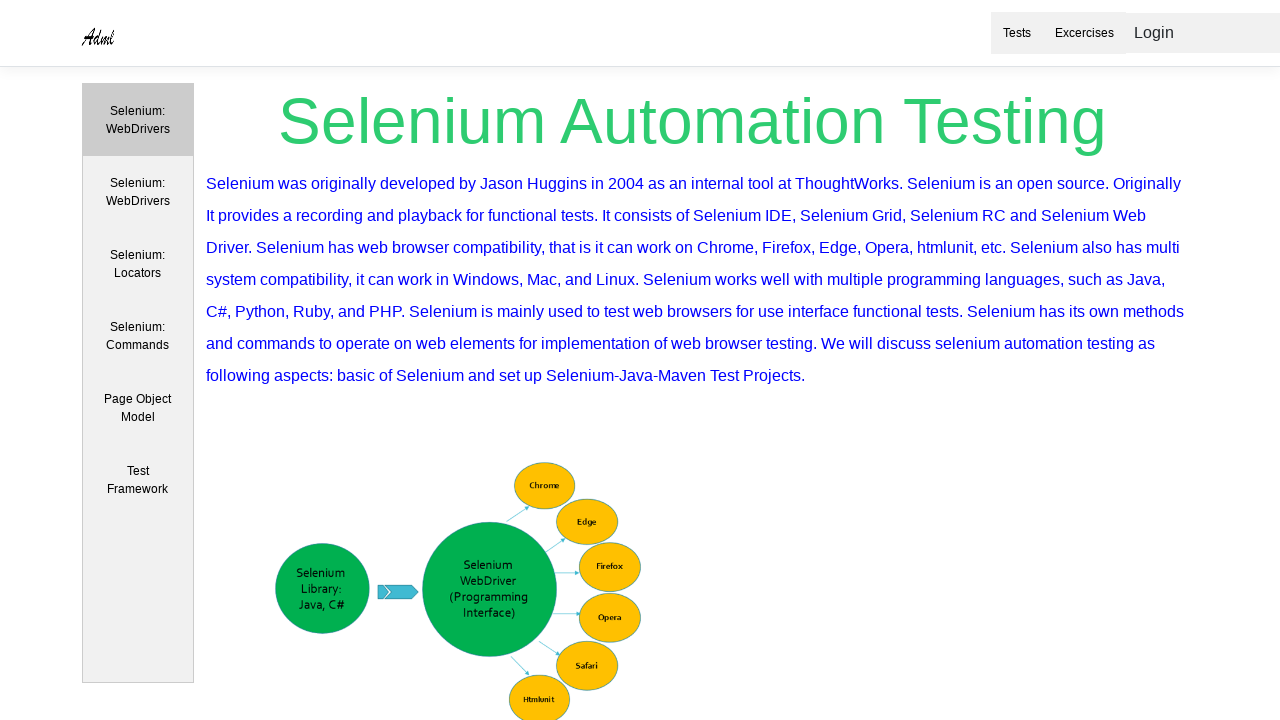

Retrieved header text: 'Selenium Automation Testing'
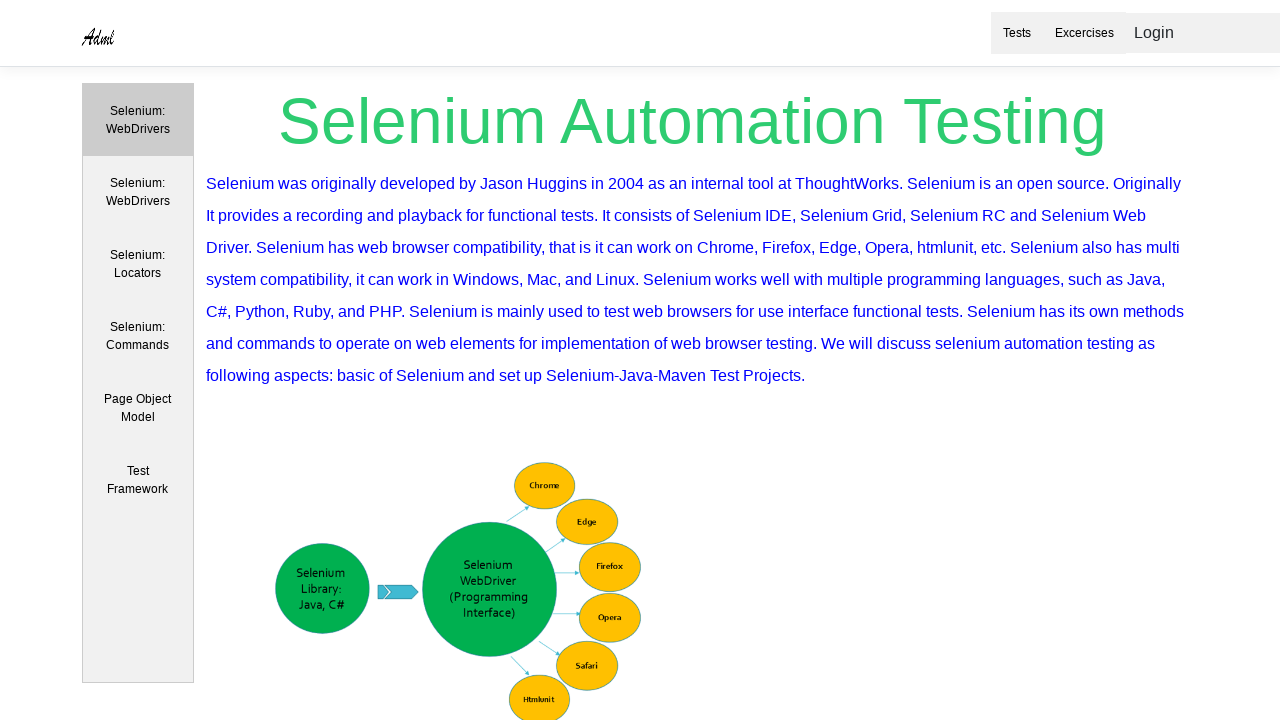

Verified header text matches 'Selenium Automation Testing'
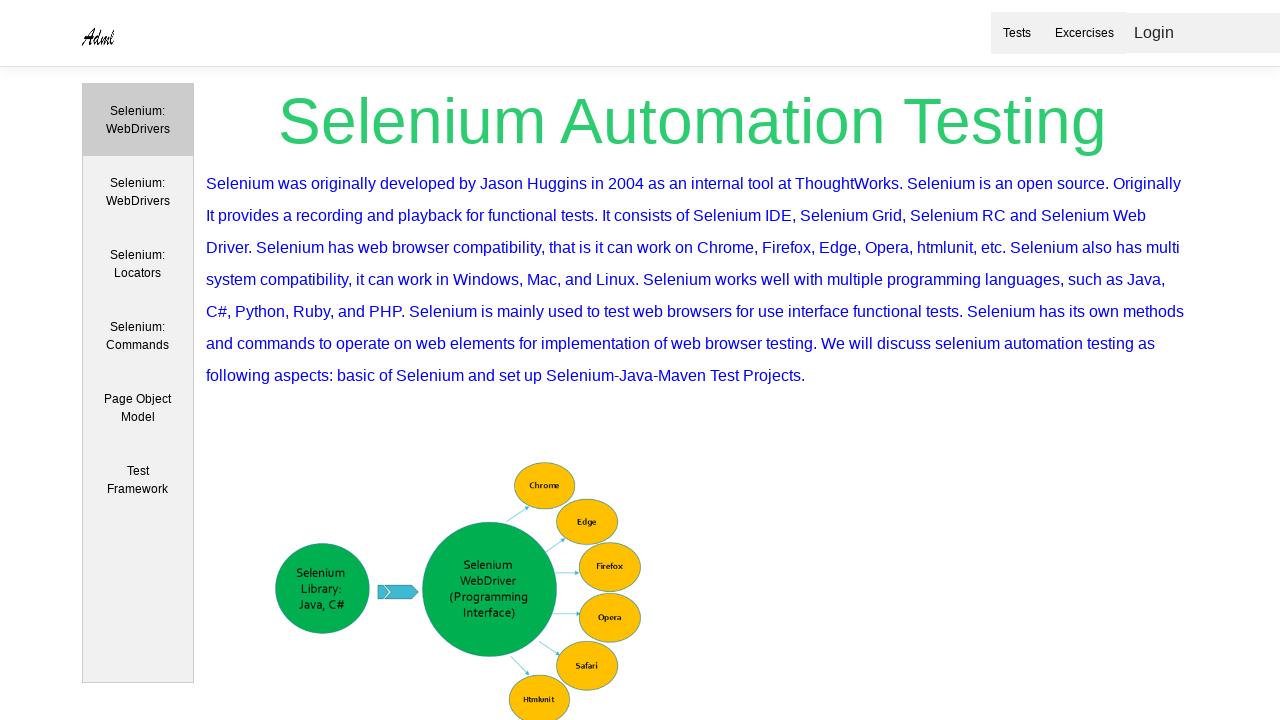

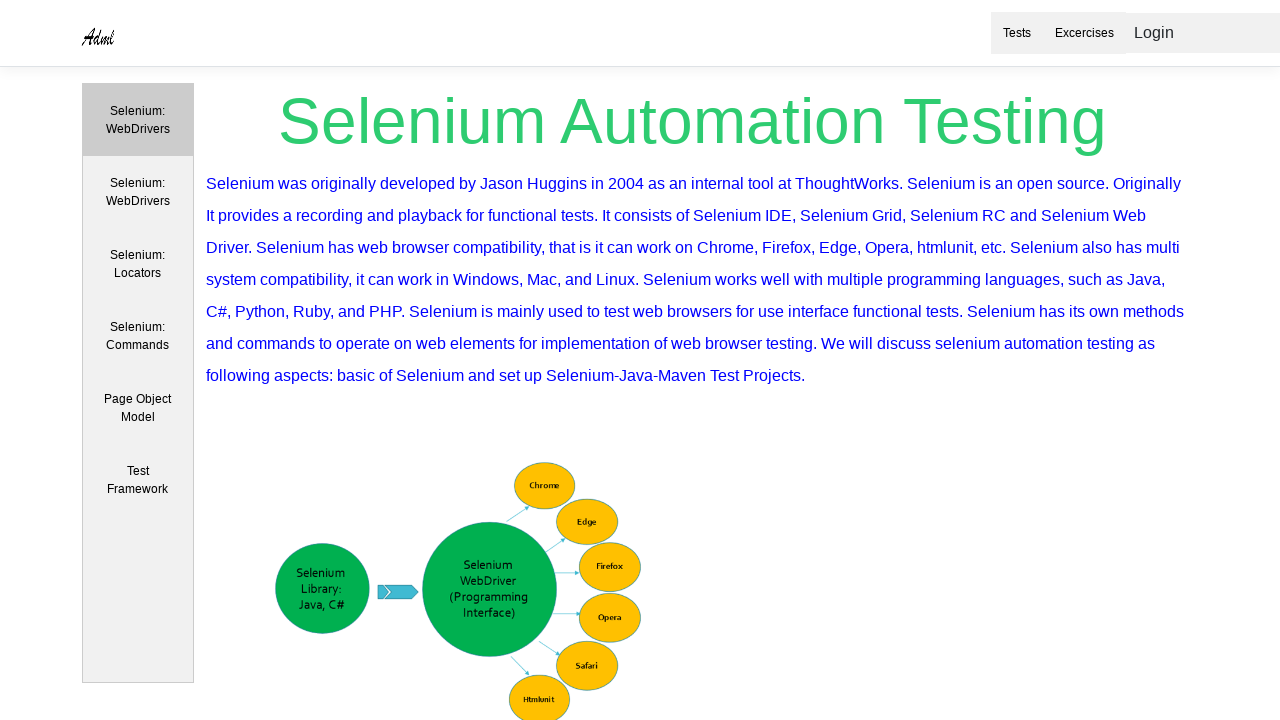